Verifies that the company logo is displayed on the OrangeHRM login page

Starting URL: https://opensource-demo.orangehrmlive.com/web/index.php/auth/login

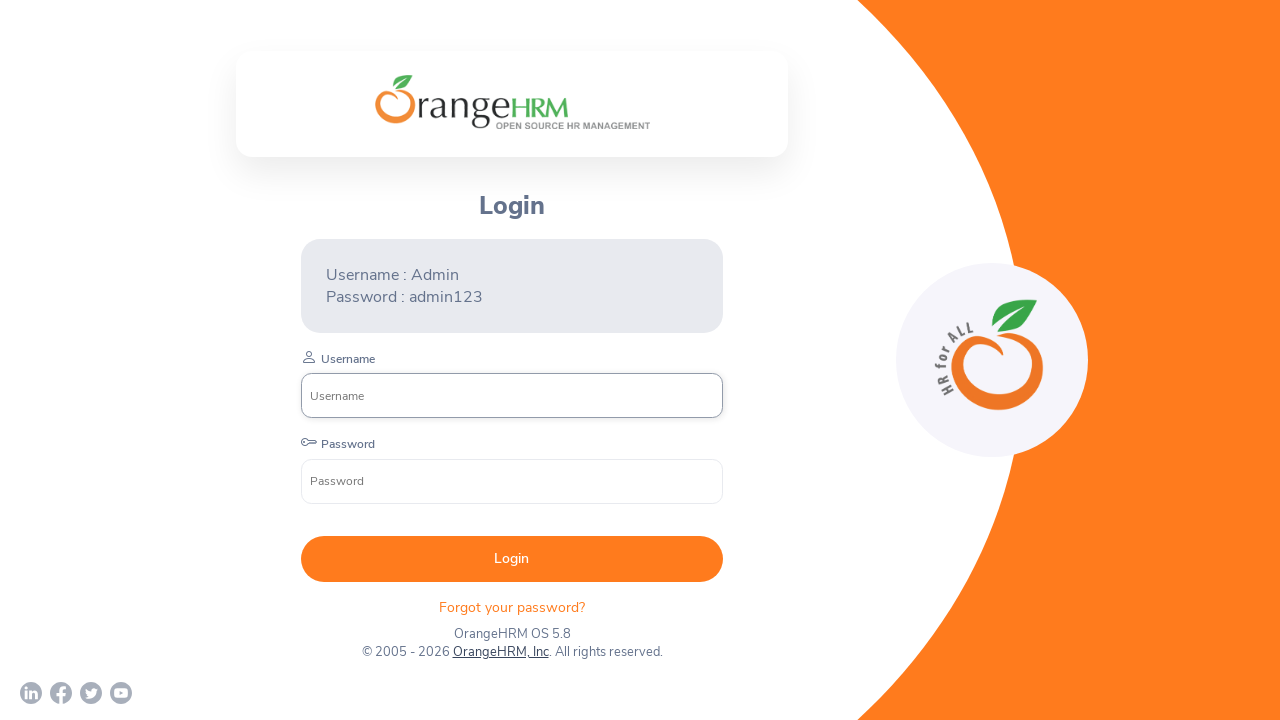

Waited for OrangeHRM login branding logo to become visible
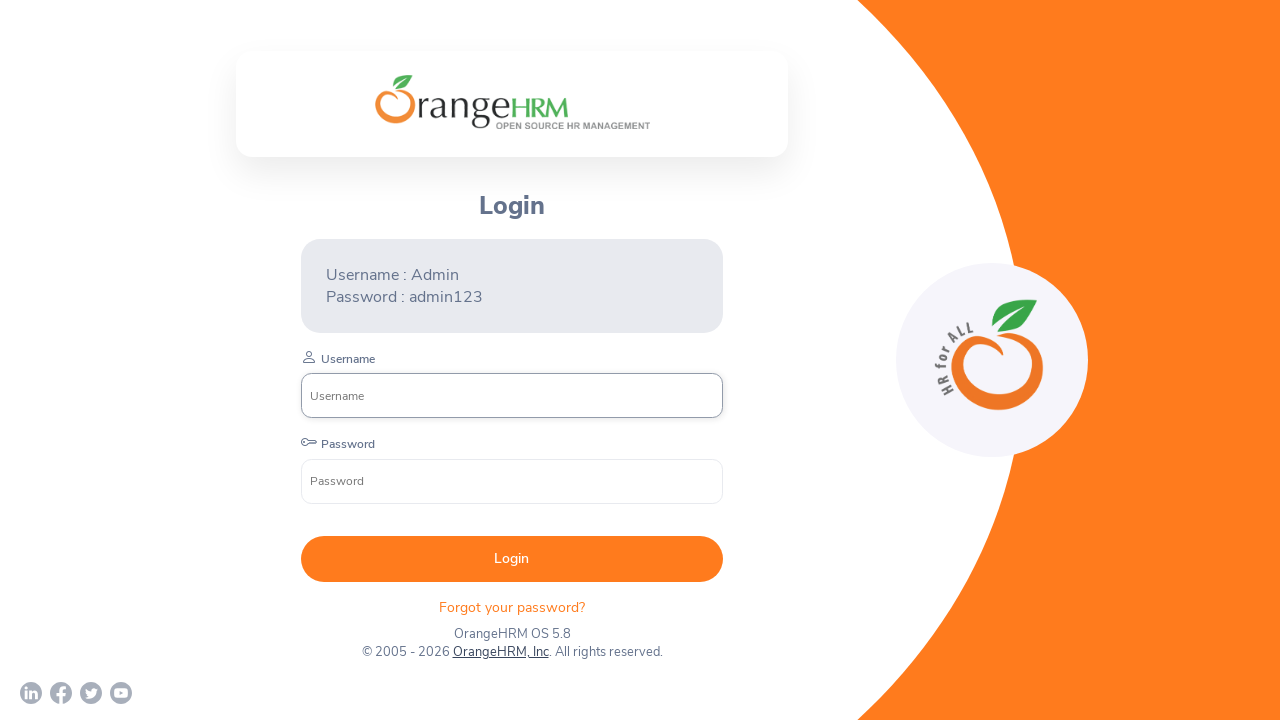

Verified that the company logo is displayed on the OrangeHRM login page
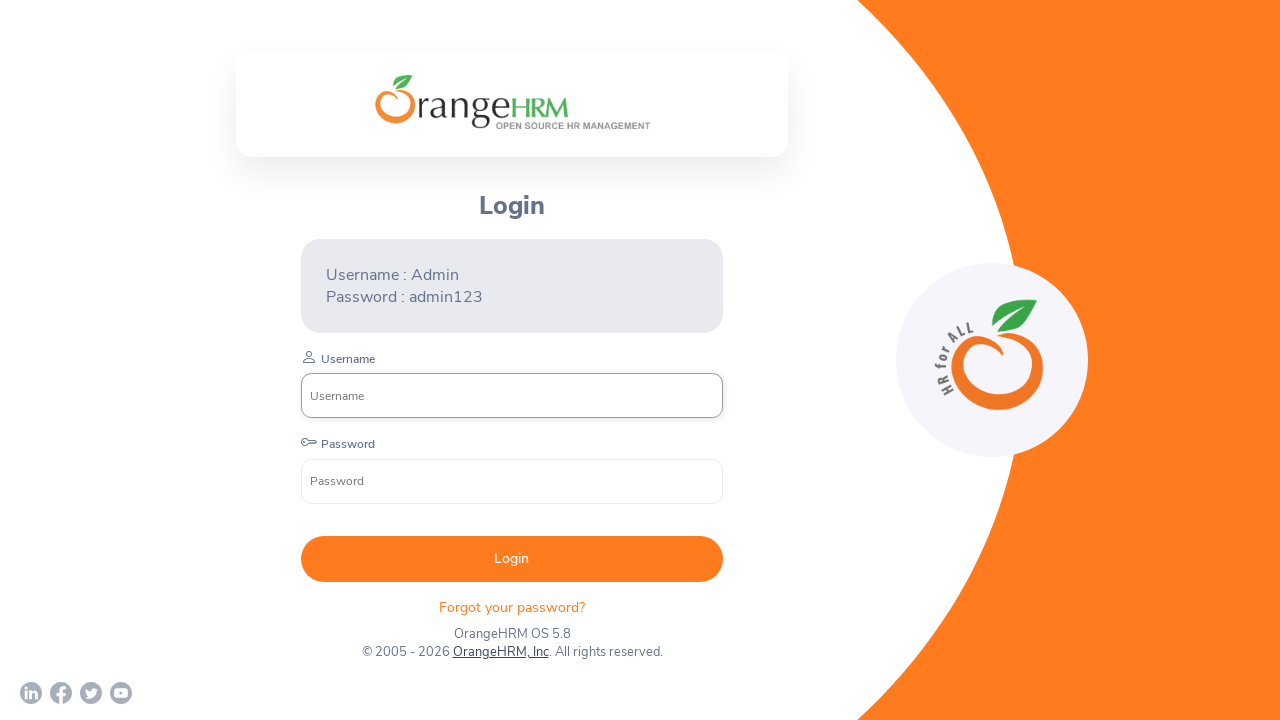

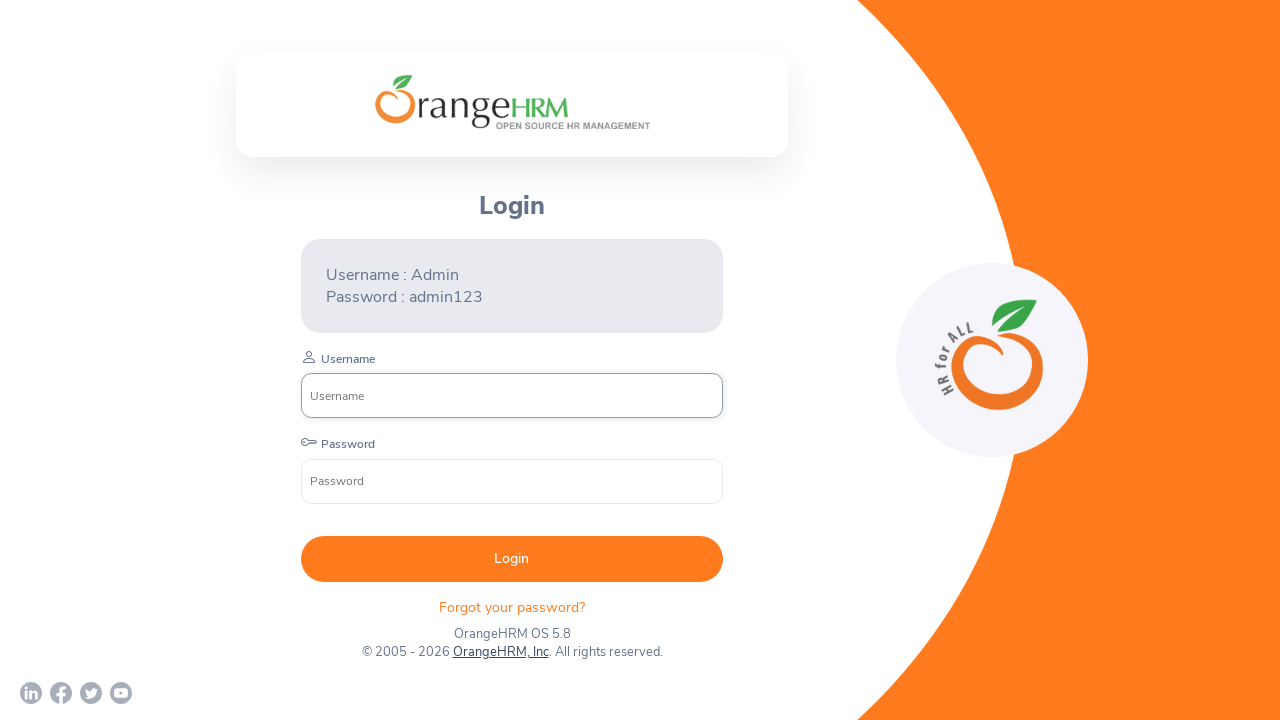